Tests selecting an option from a dropdown using Selenium's SelectElement helper, selecting by text and verifying the selection

Starting URL: http://the-internet.herokuapp.com/dropdown

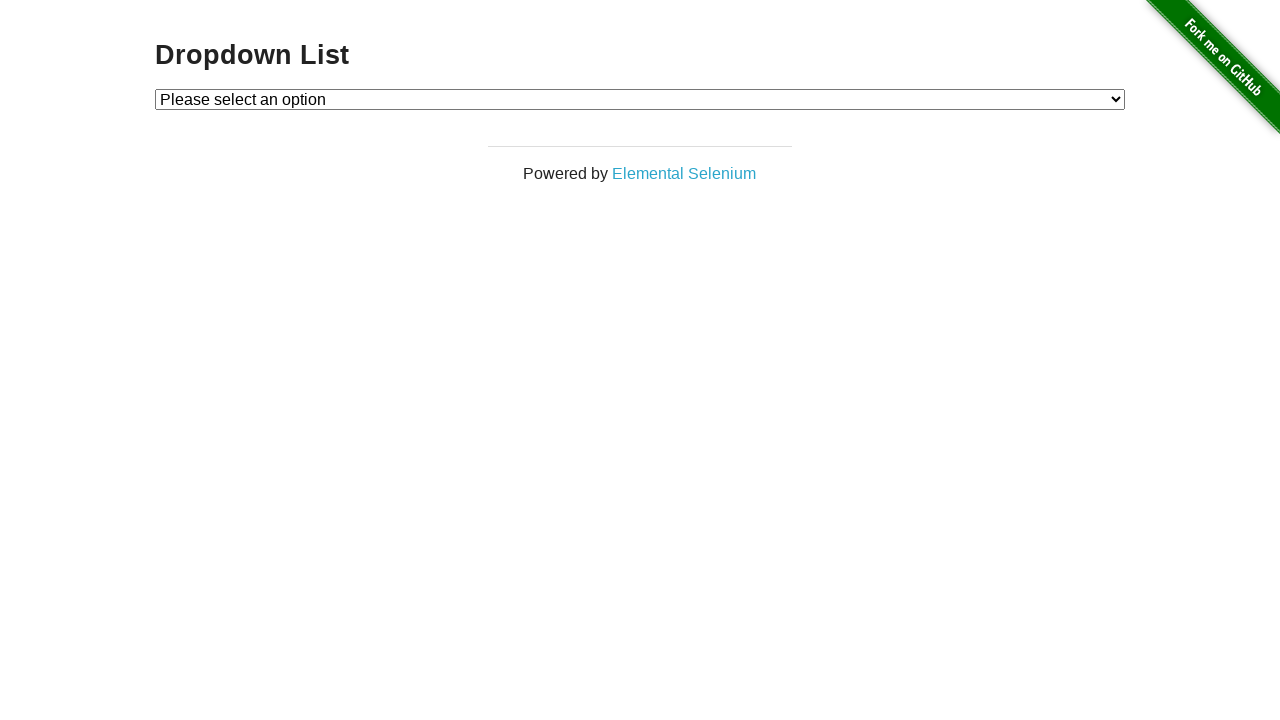

Navigated to dropdown page
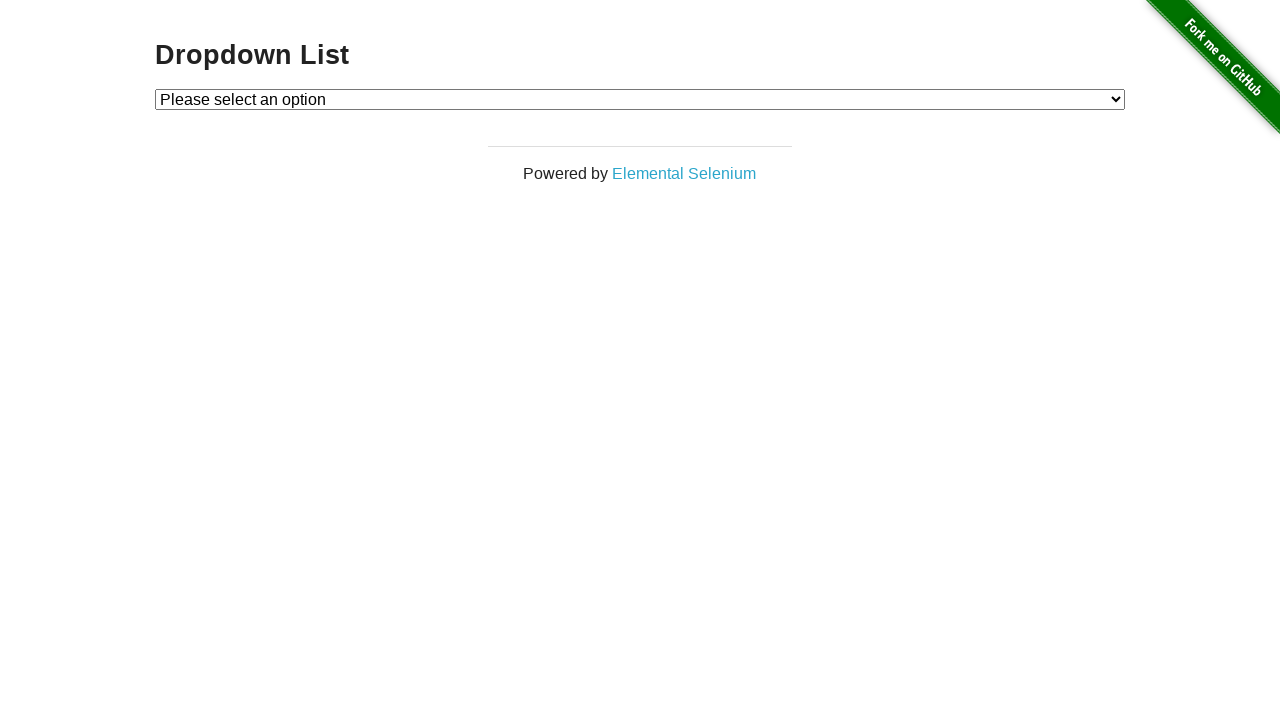

Selected 'Option 1' from the dropdown by text on #dropdown
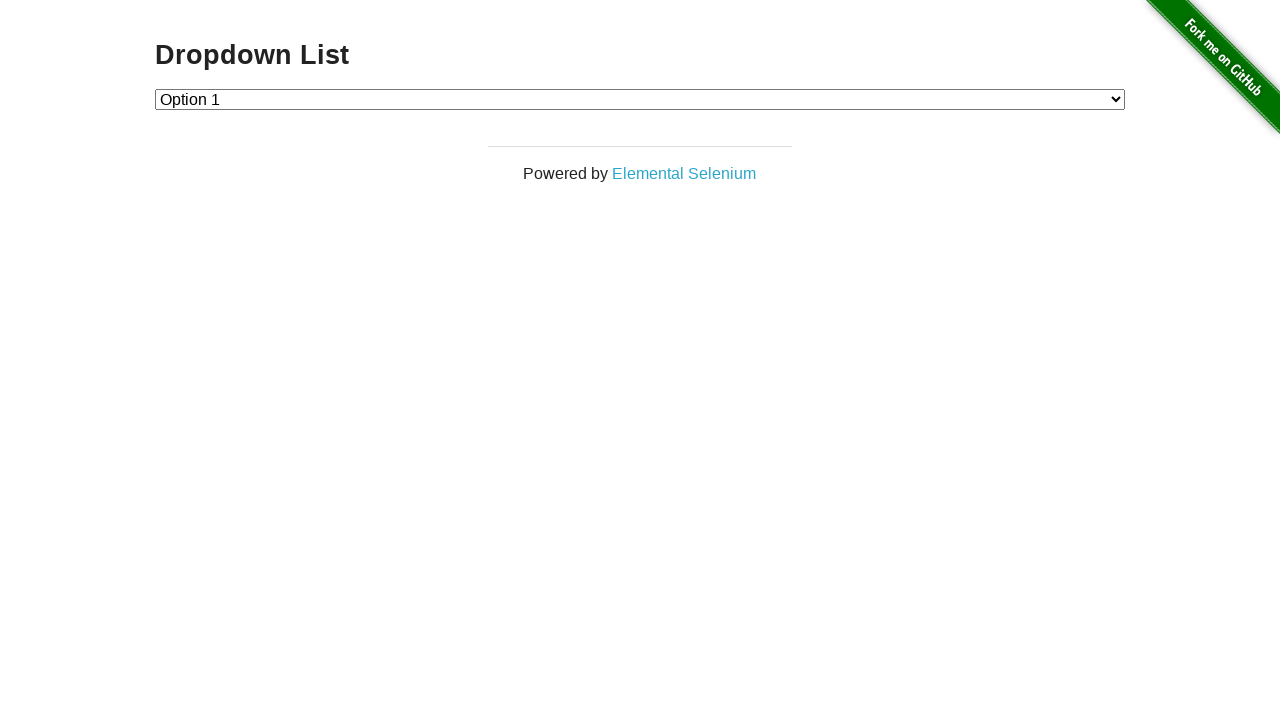

Retrieved selected option text from dropdown
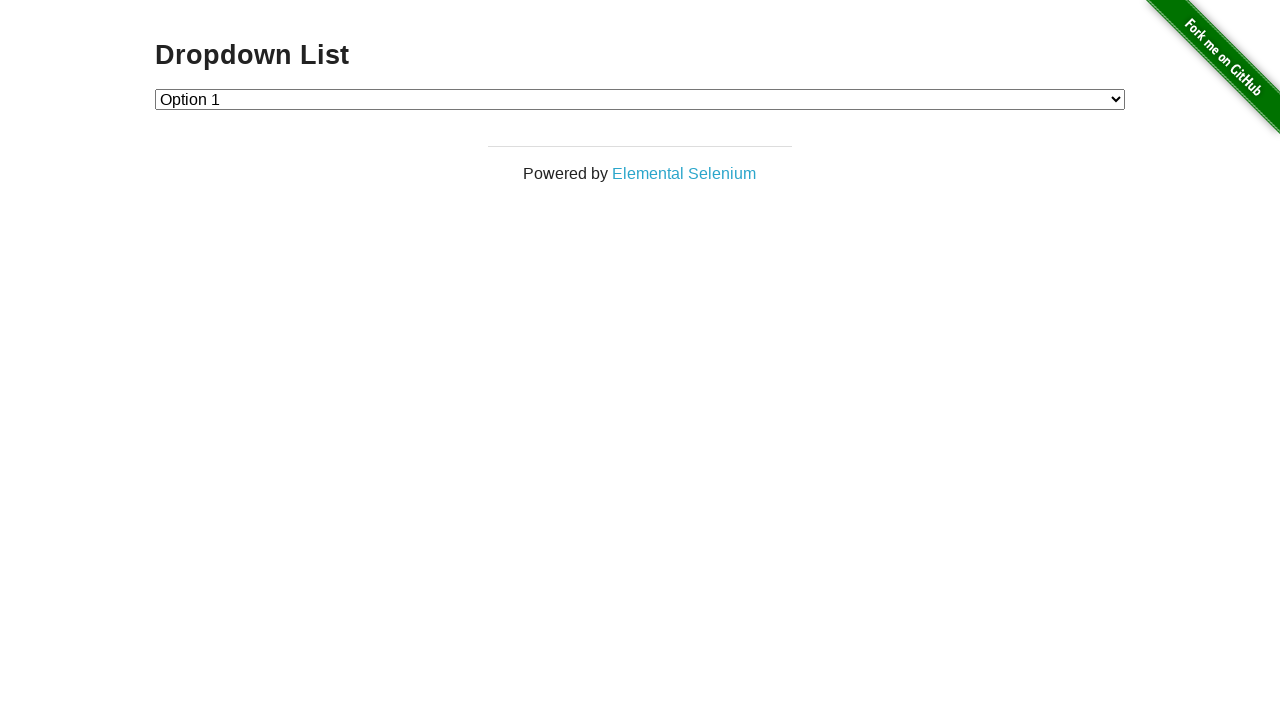

Verified that 'Option 1' was correctly selected
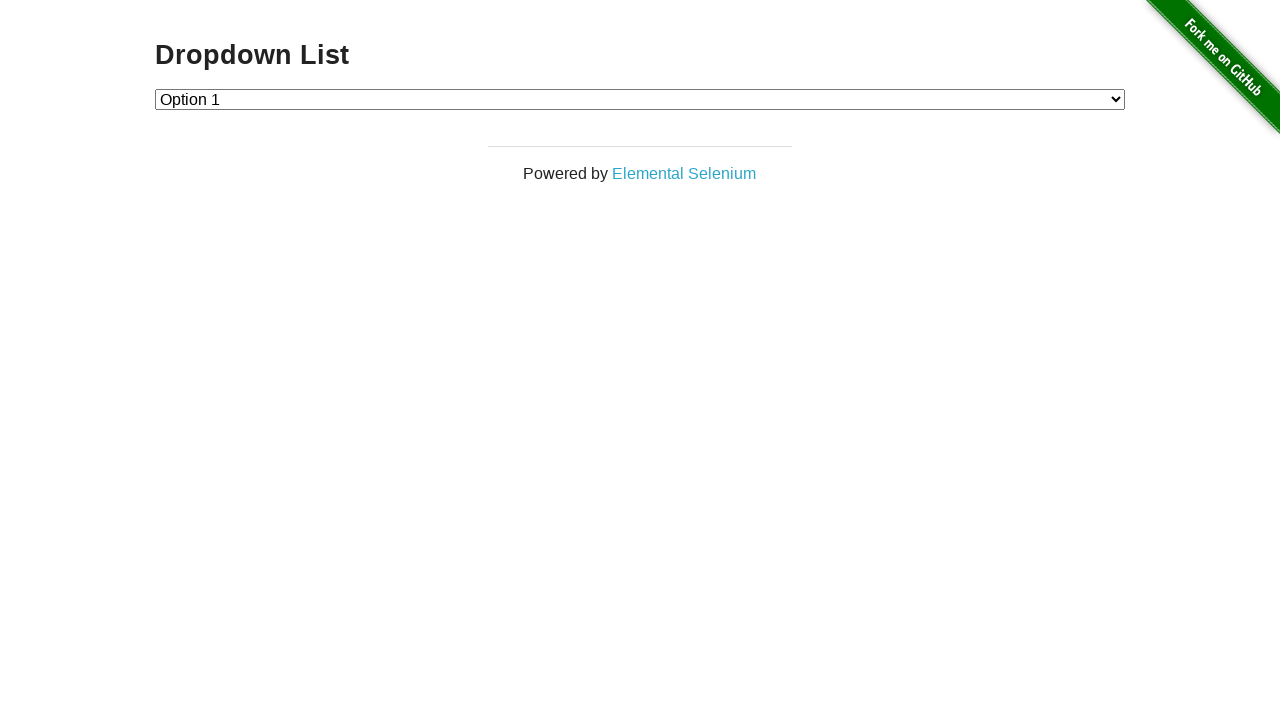

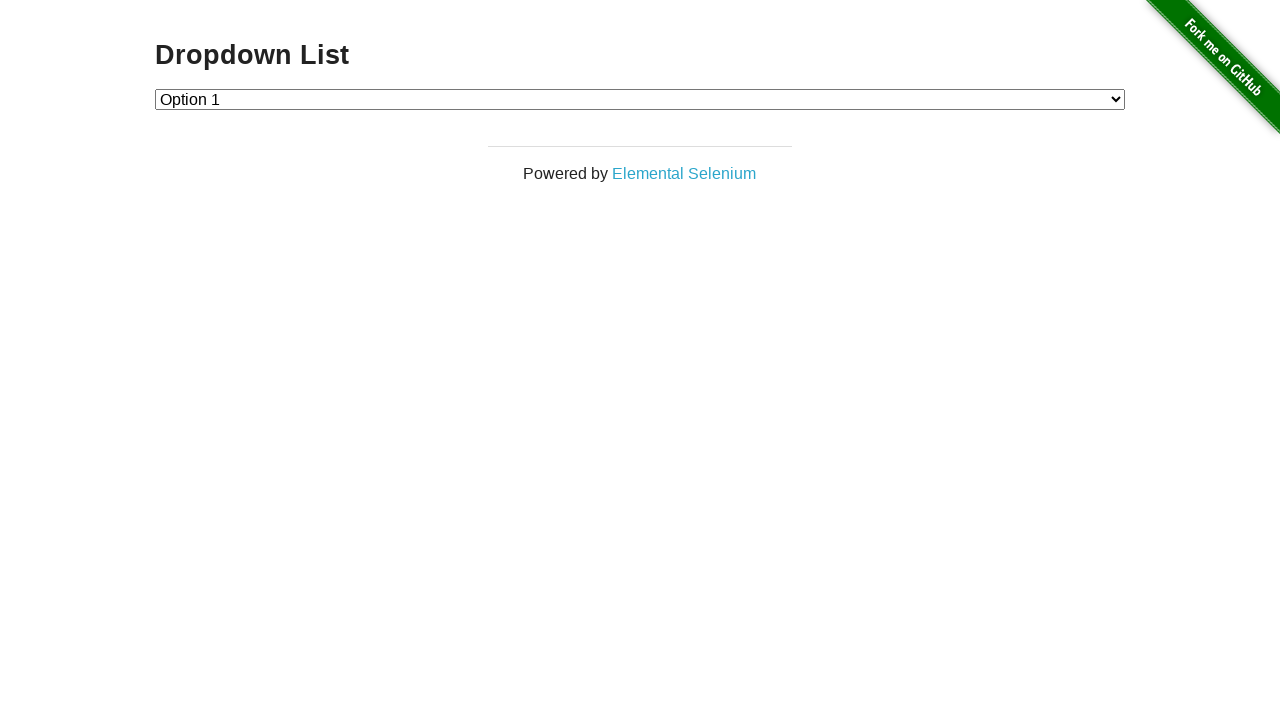